Tests the robot ordering workflow by closing the initial modal popup and filling out the robot order form with head type, body type, legs part number, and address, then submitting the order.

Starting URL: https://robotsparebinindustries.com/#/robot-order

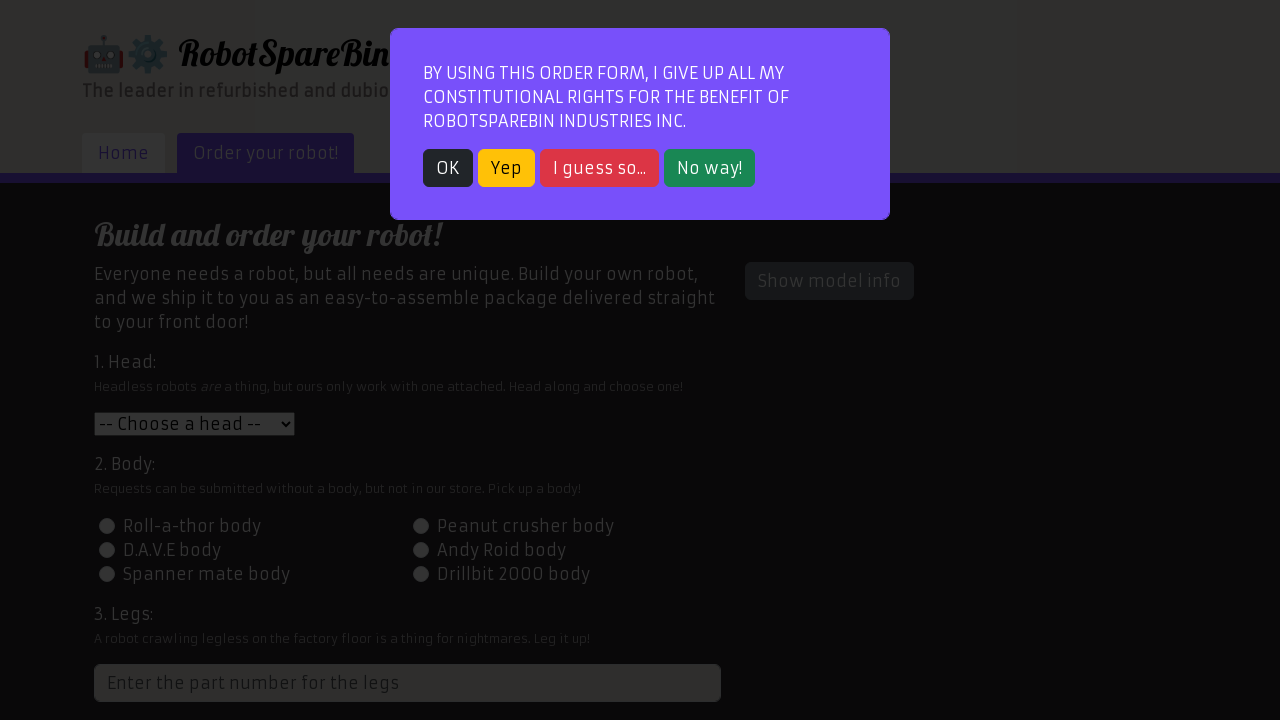

Closed initial modal popup by clicking OK button at (448, 168) on button:text('OK')
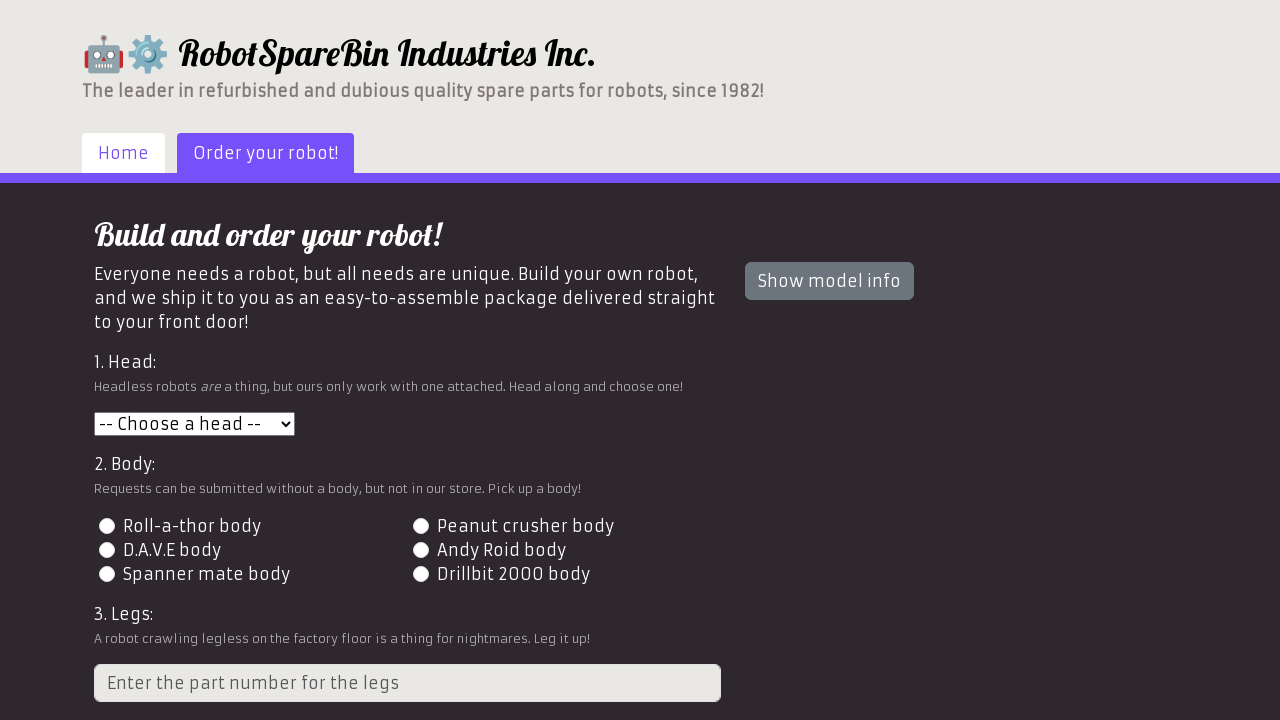

Selected head type 3 from dropdown on #head
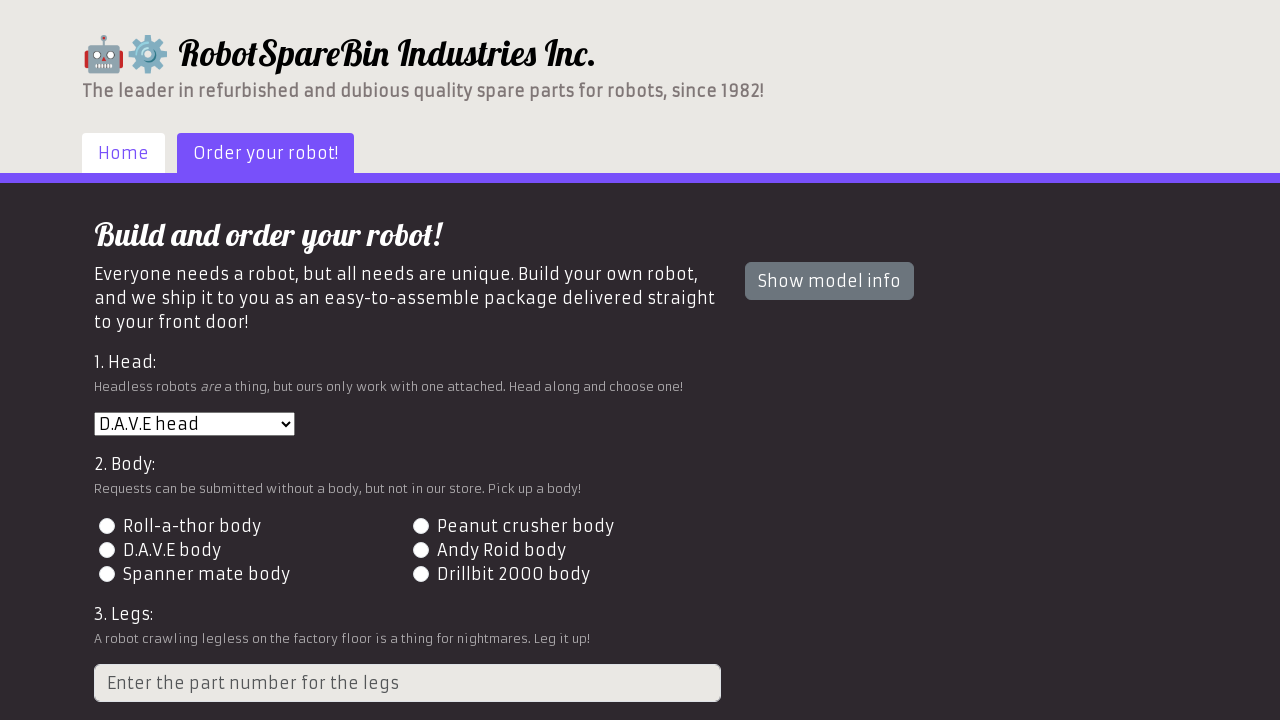

Selected body type 4 by clicking radio button at (420, 550) on input[type='radio'][value='4']
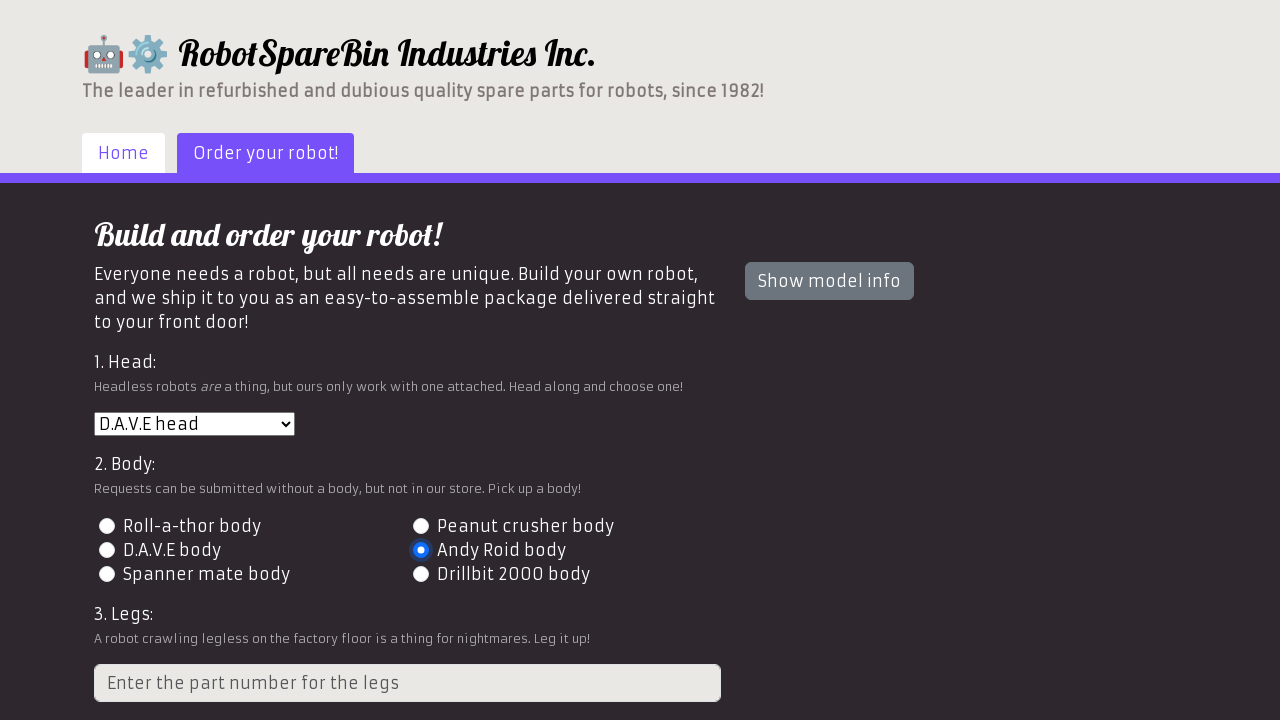

Filled legs part number field with '2' on input[placeholder='Enter the part number for the legs']
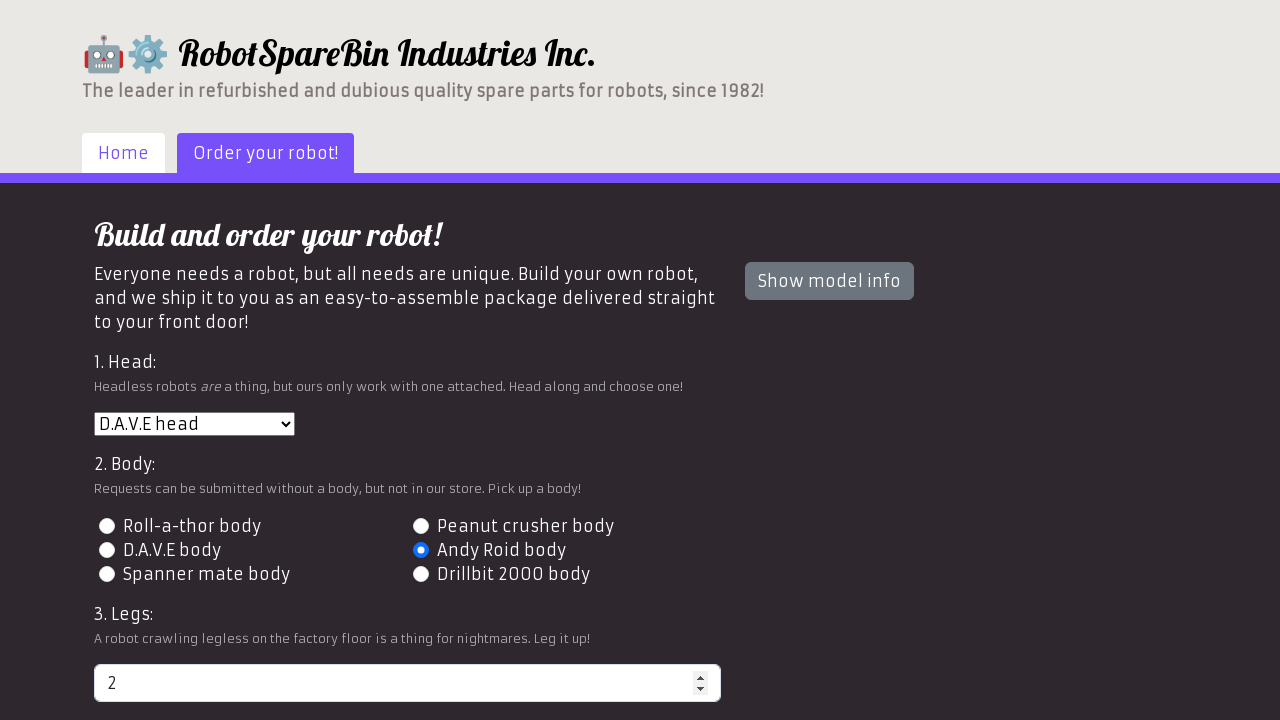

Filled shipping address field with '123 Robot Street, Tech City, TC 12345' on #address
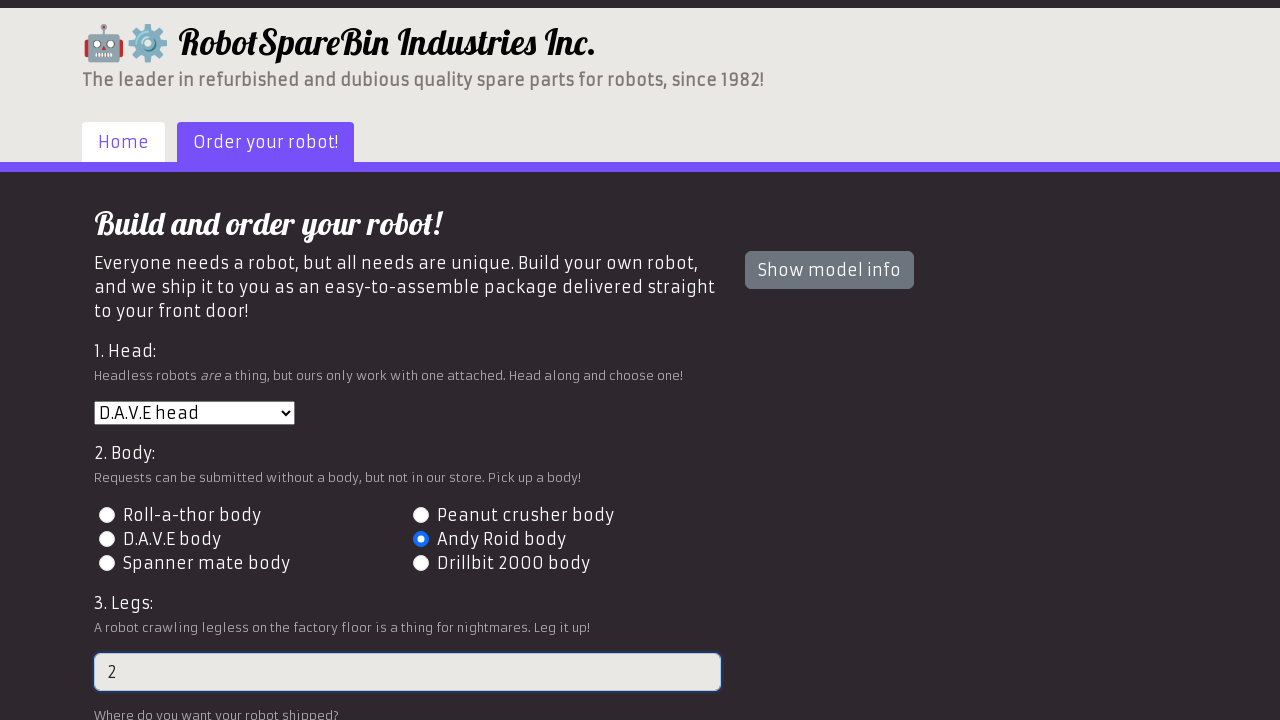

Clicked order button to submit robot order at (238, 605) on #order
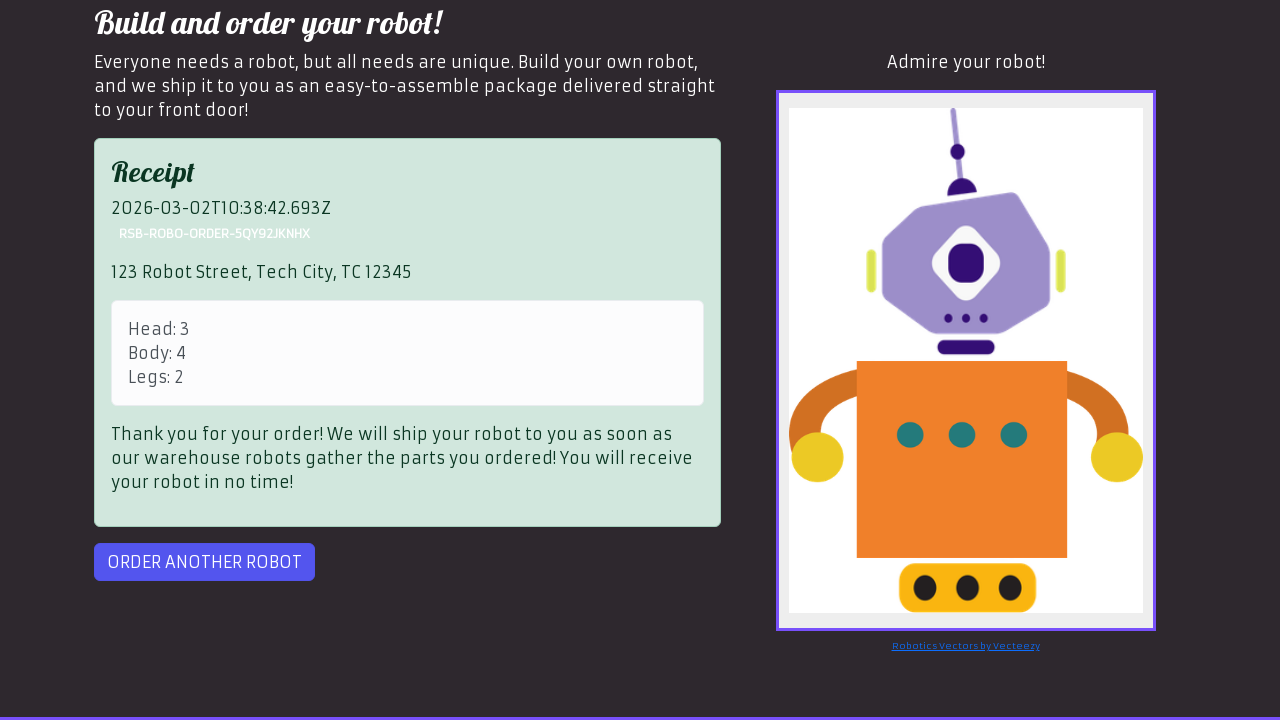

Order receipt appeared, confirming successful order submission
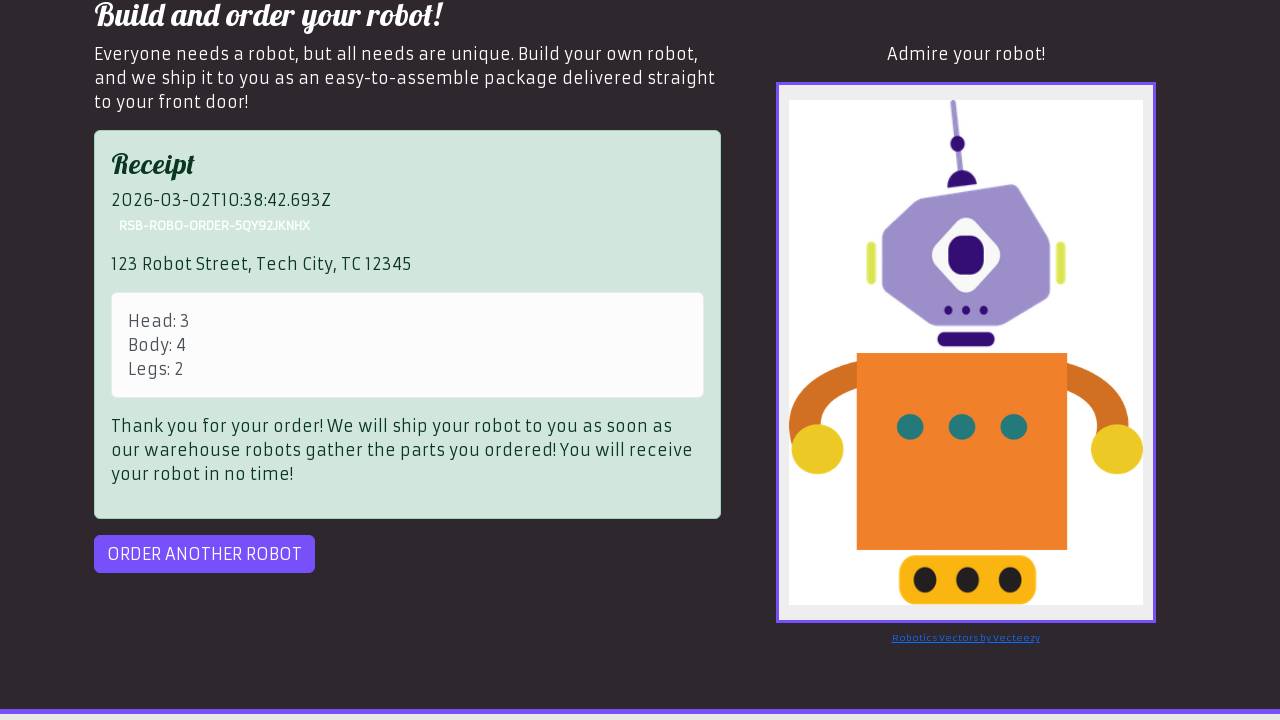

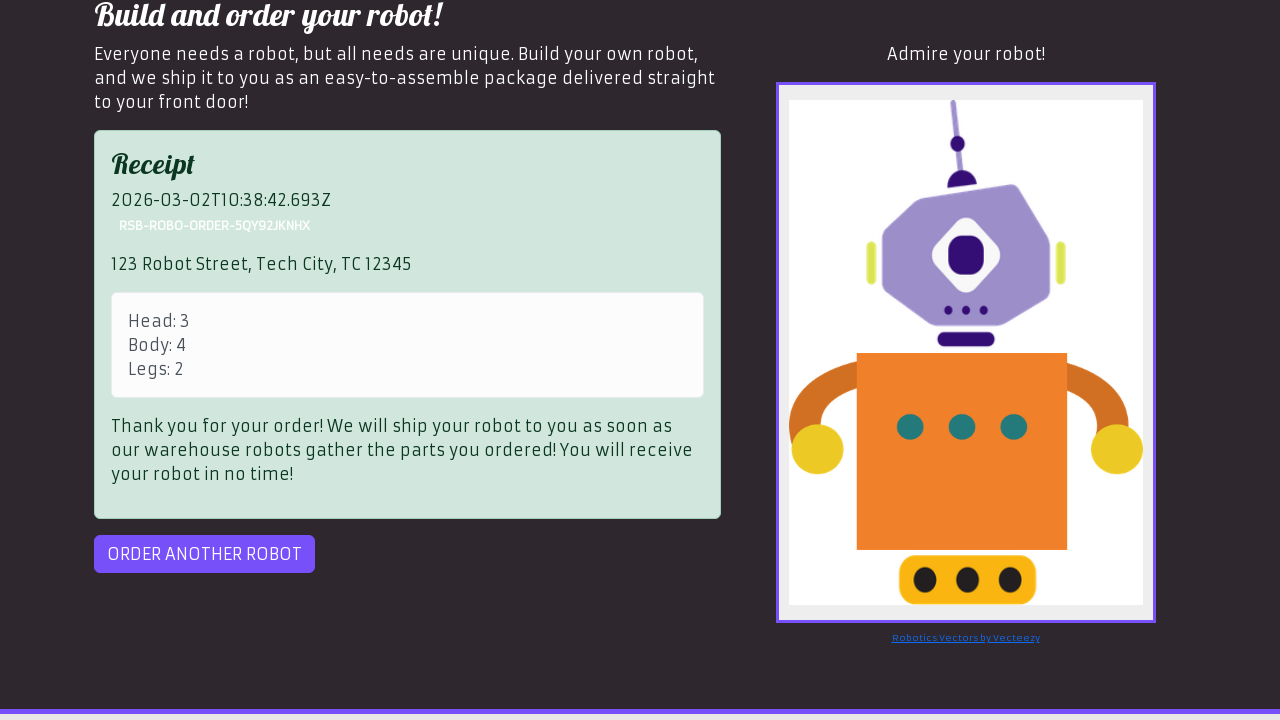